Fills the search input on the Ministry of Finance website (search button click not implemented in original)

Starting URL: http://www.mof.gov.cn/index.htm

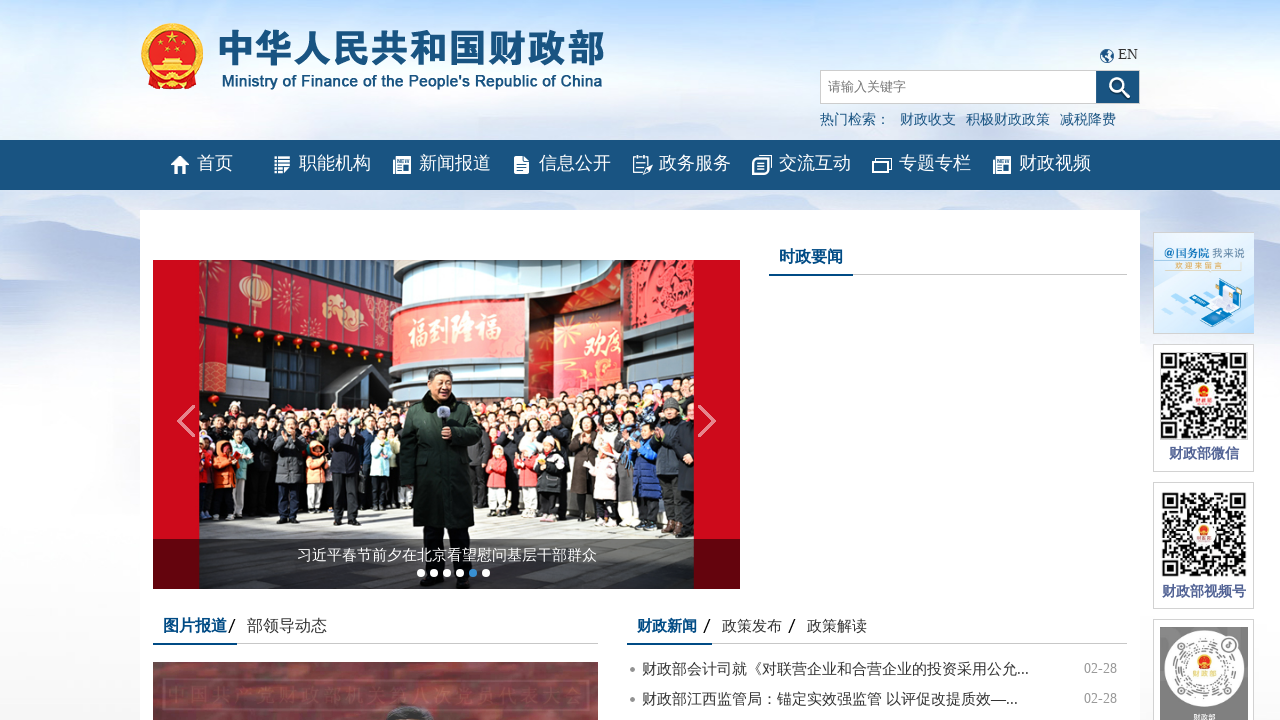

Filled search input with '中国财政科学研究院' on Ministry of Finance website on #andsen
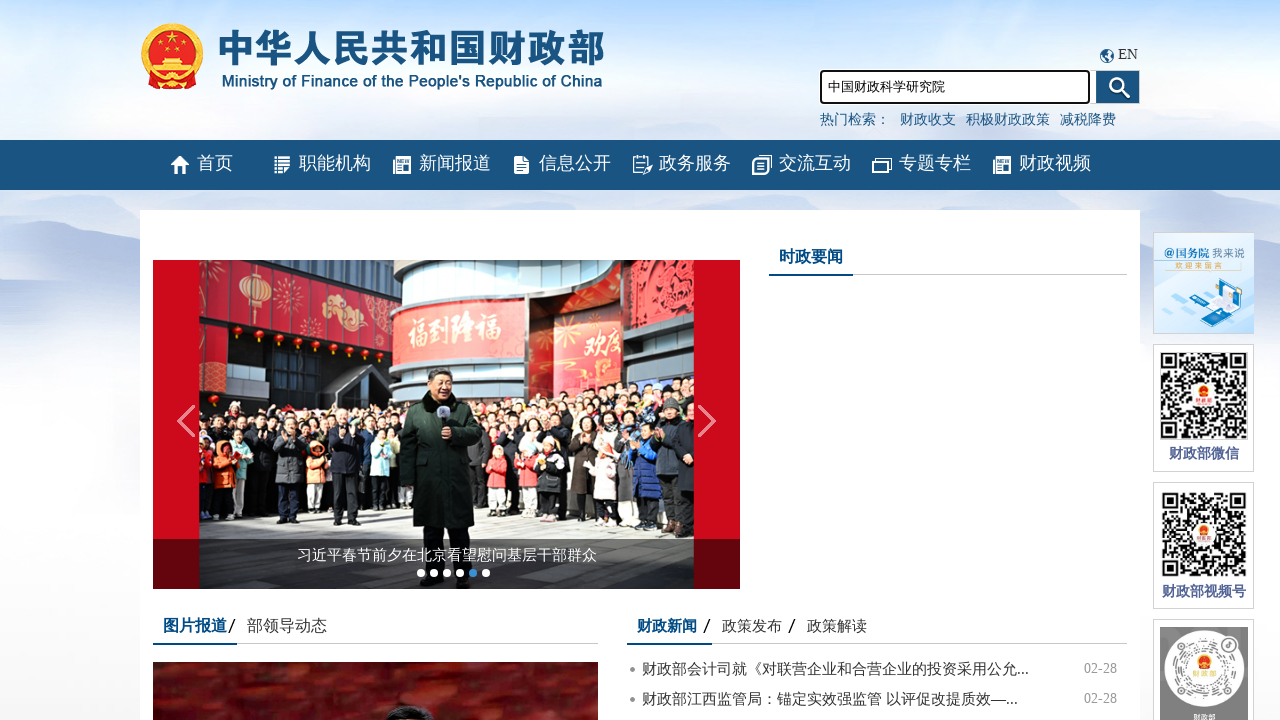

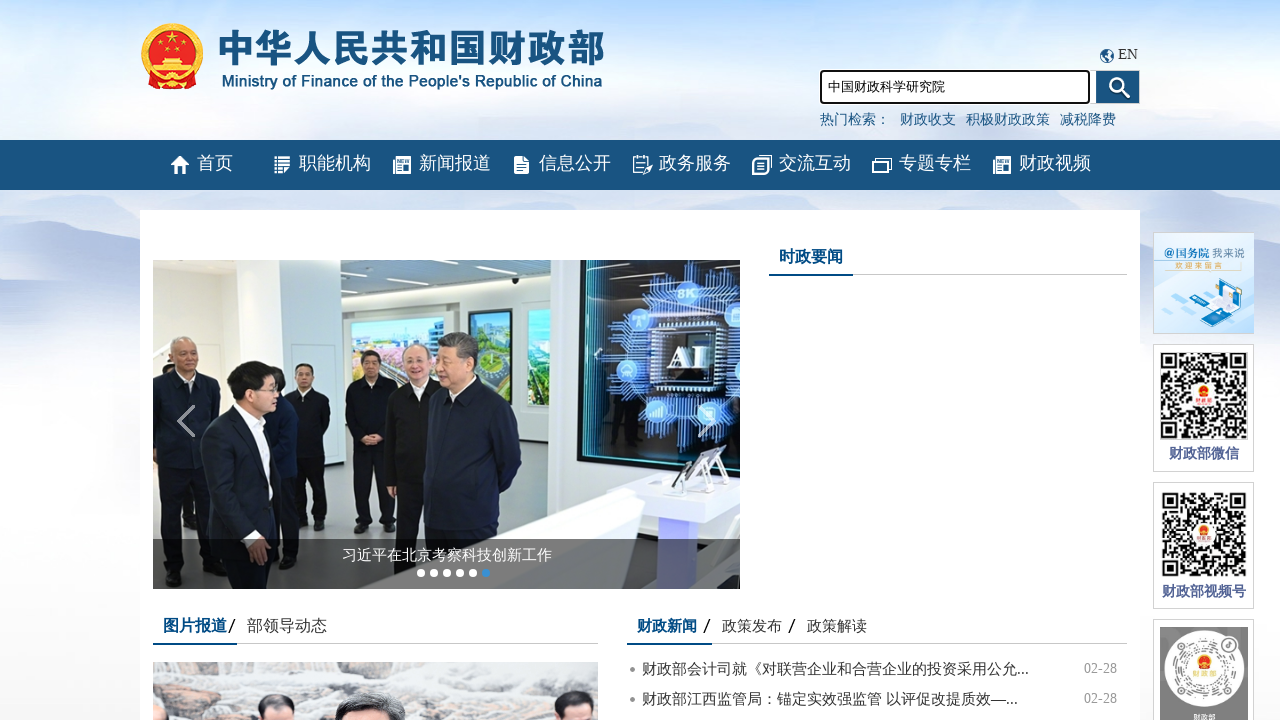